Tests clicking on a series of dynamic buttons that appear sequentially on the page

Starting URL: https://testpages.herokuapp.com/styled/dynamic-buttons-simple.html

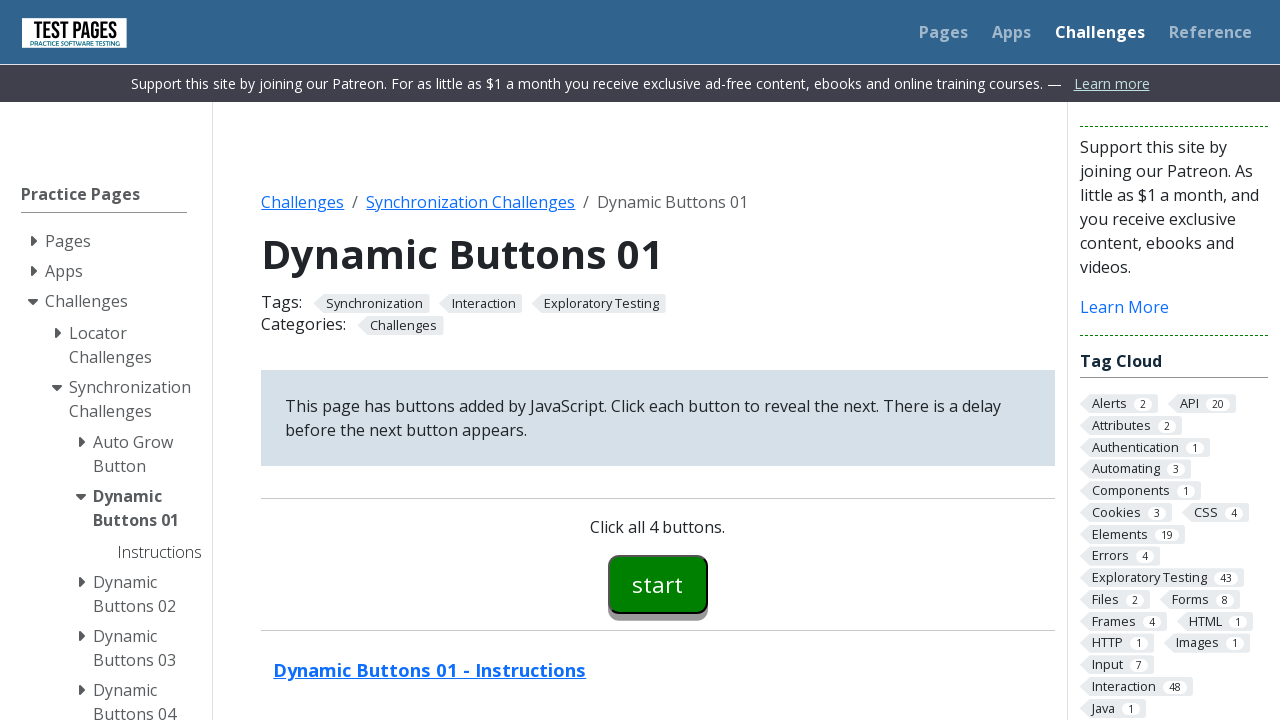

Clicked on button00 at (658, 584) on #button00
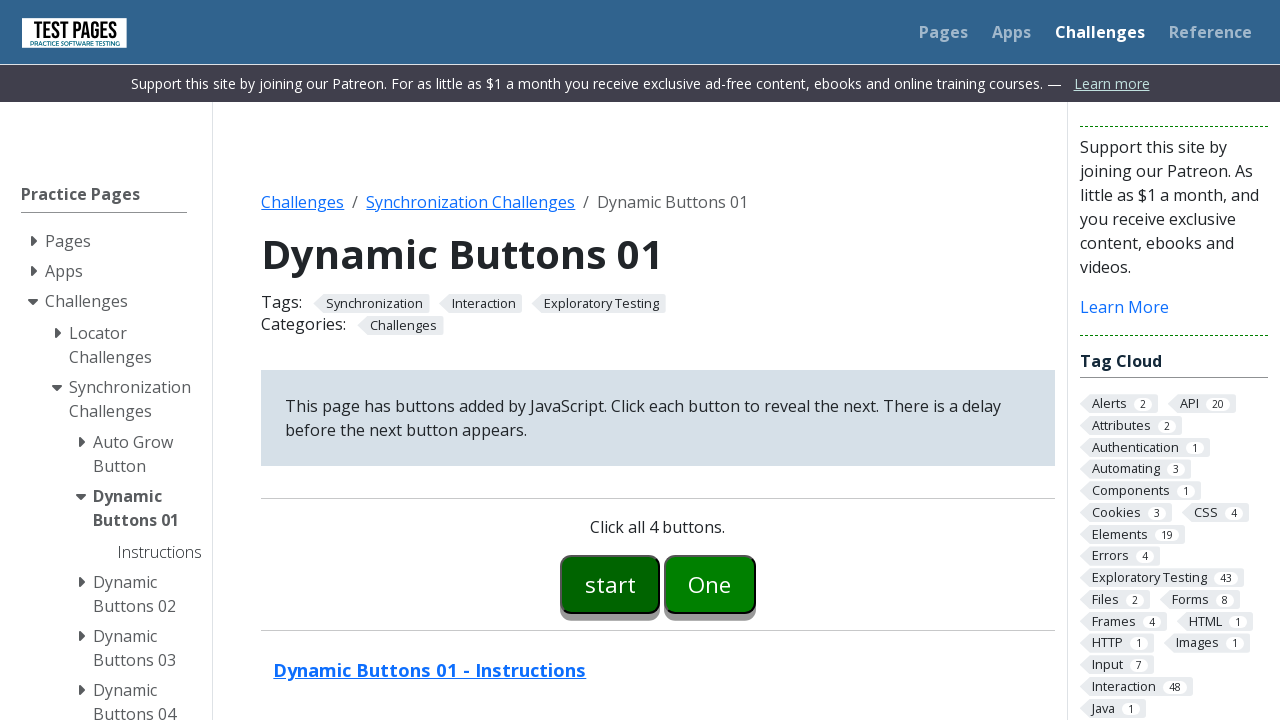

Clicked on button01 at (710, 584) on #button01
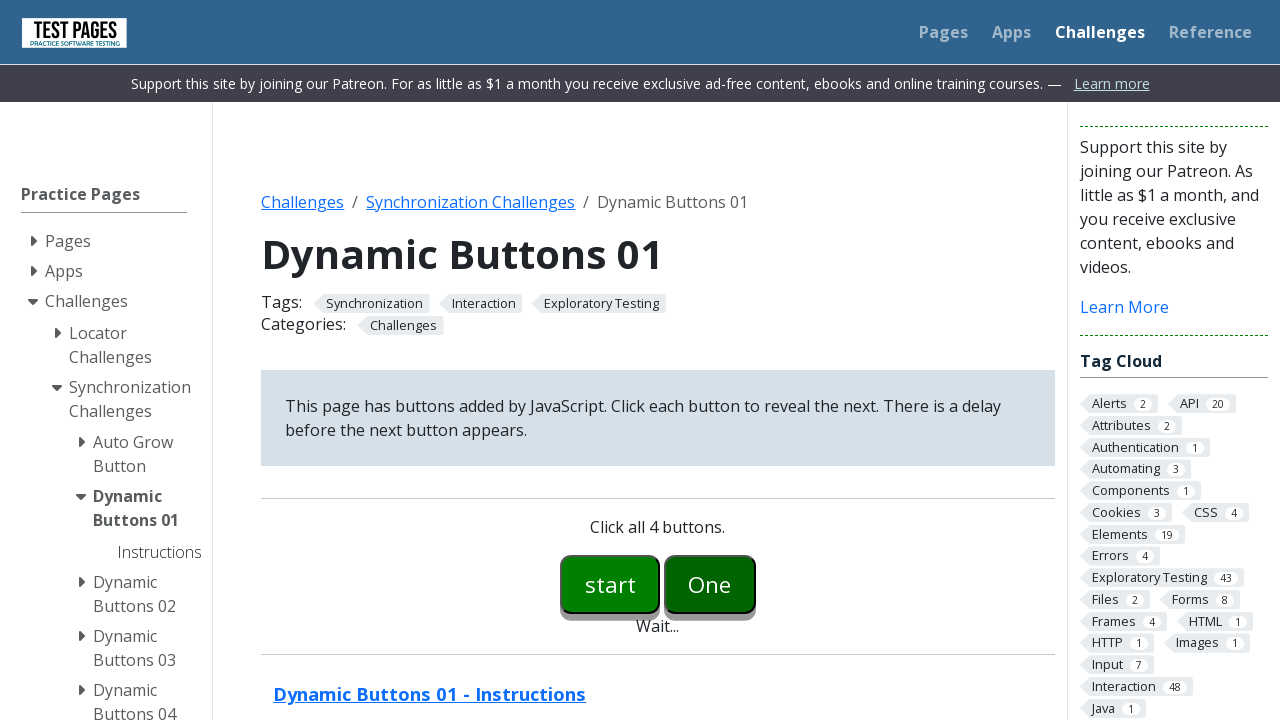

Clicked on button02 at (756, 584) on #button02
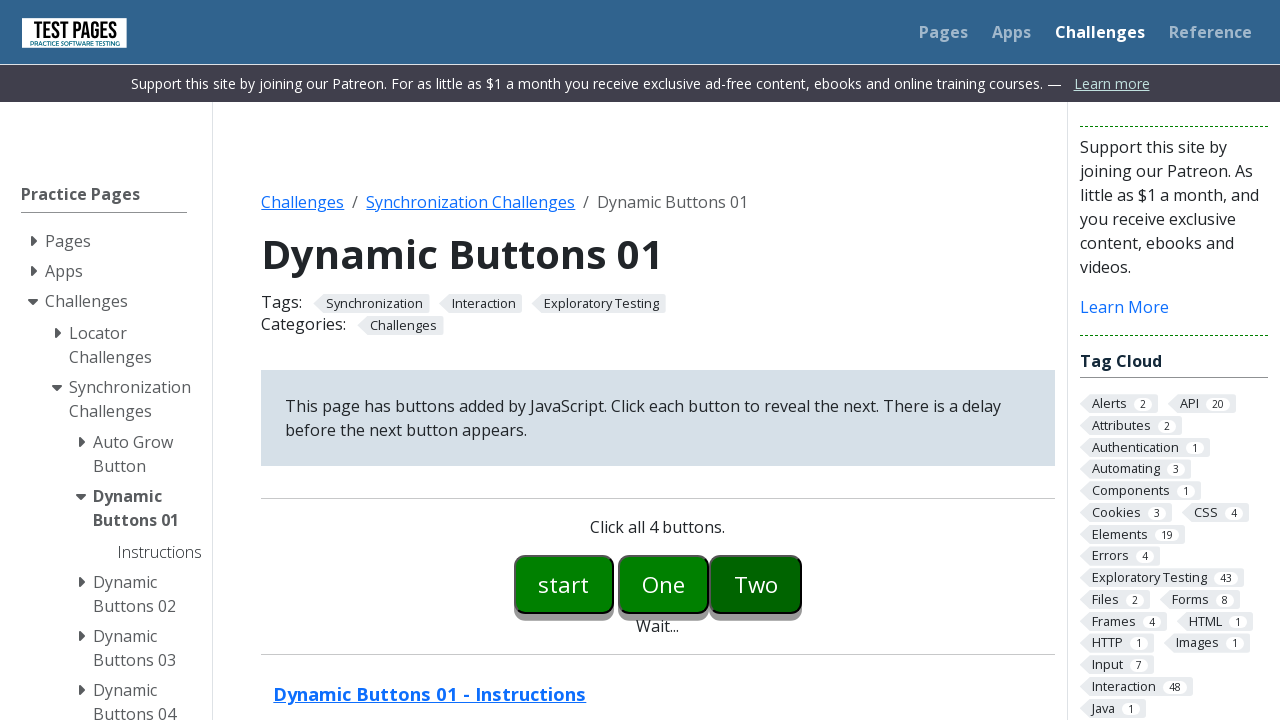

Clicked on button03 at (802, 584) on #button03
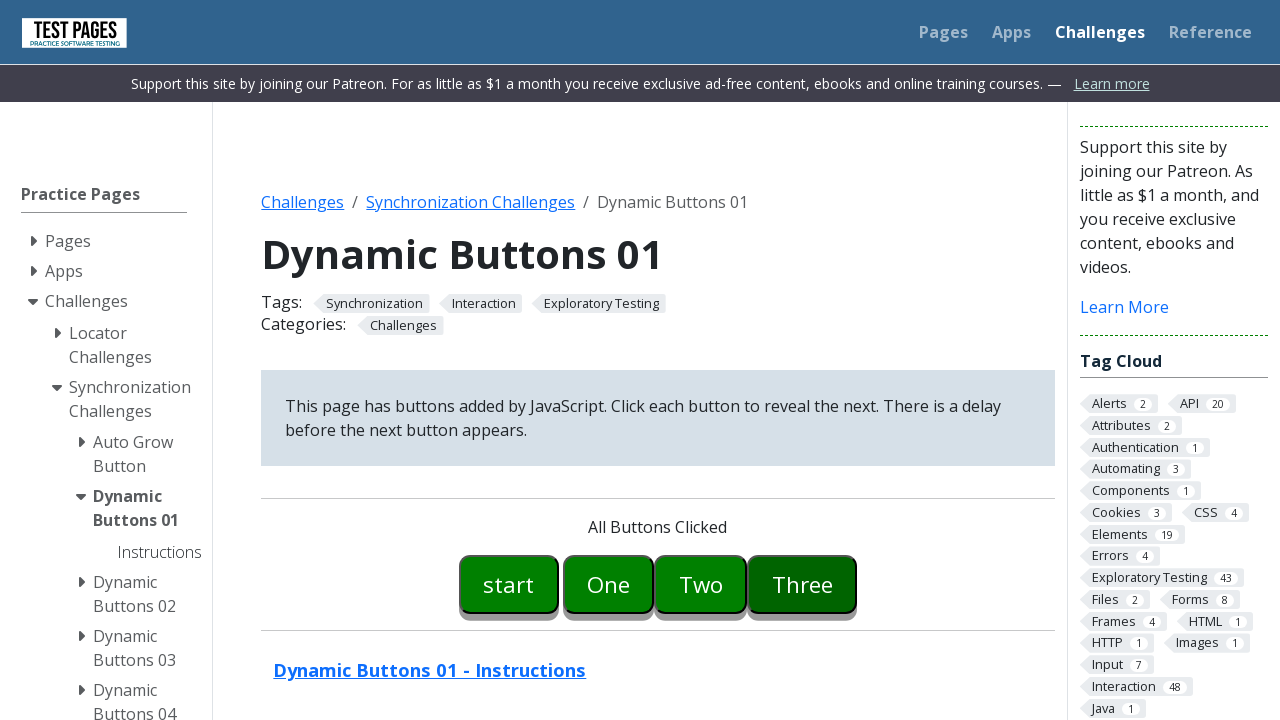

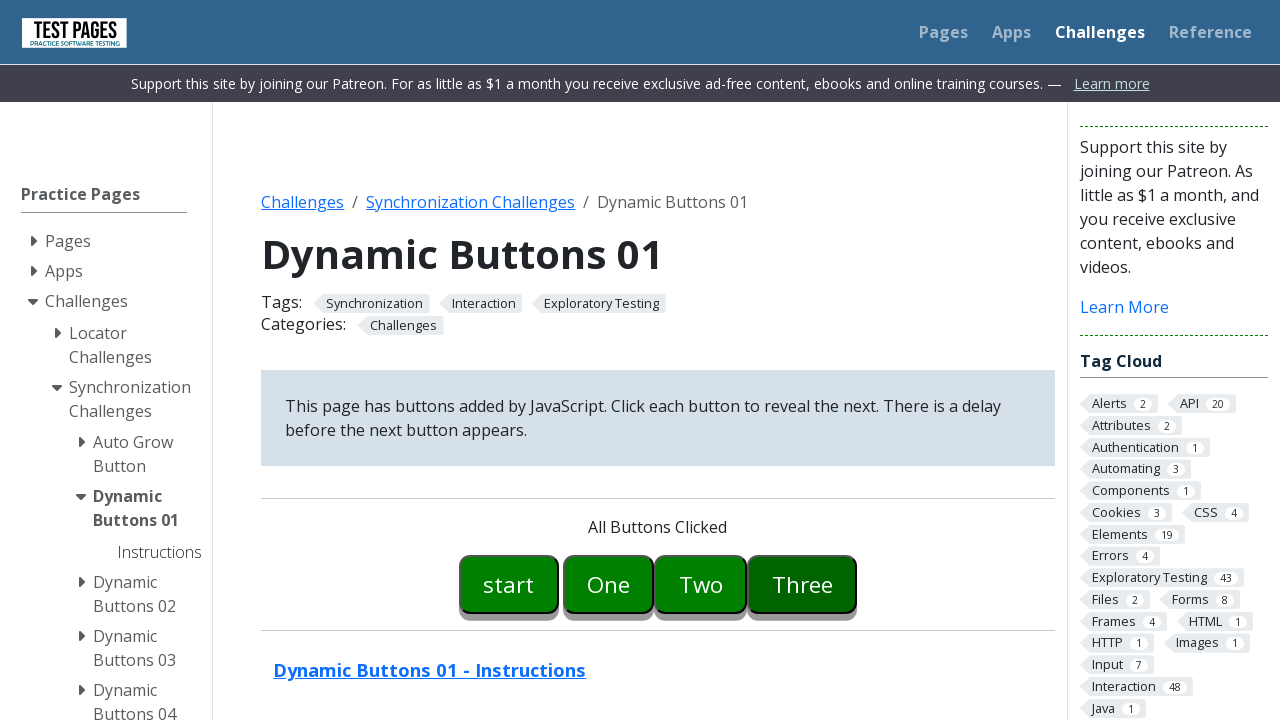